Navigates to the CoinMarketCap Bitcoin page and verifies that key cryptocurrency information elements (price, market cap, volume, circulating supply, price change) are displayed on the page.

Starting URL: https://coinmarketcap.com/currencies/bitcoin/

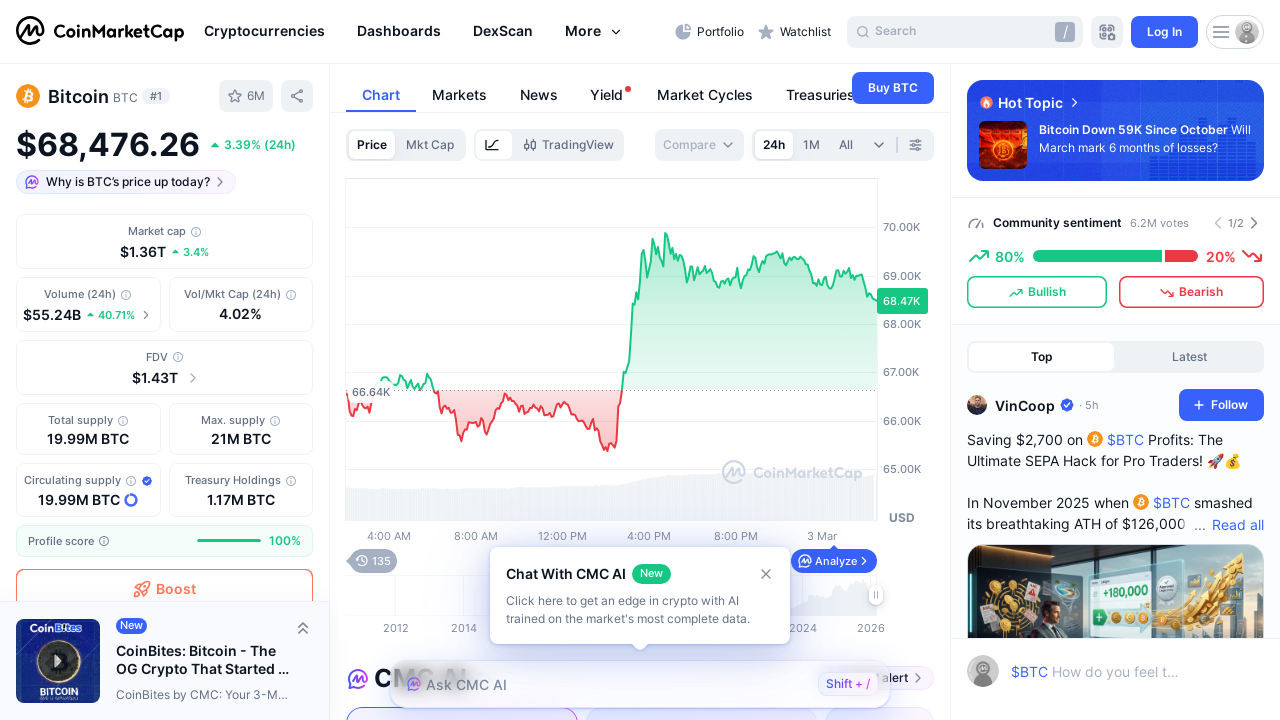

Waited for Bitcoin price element to load
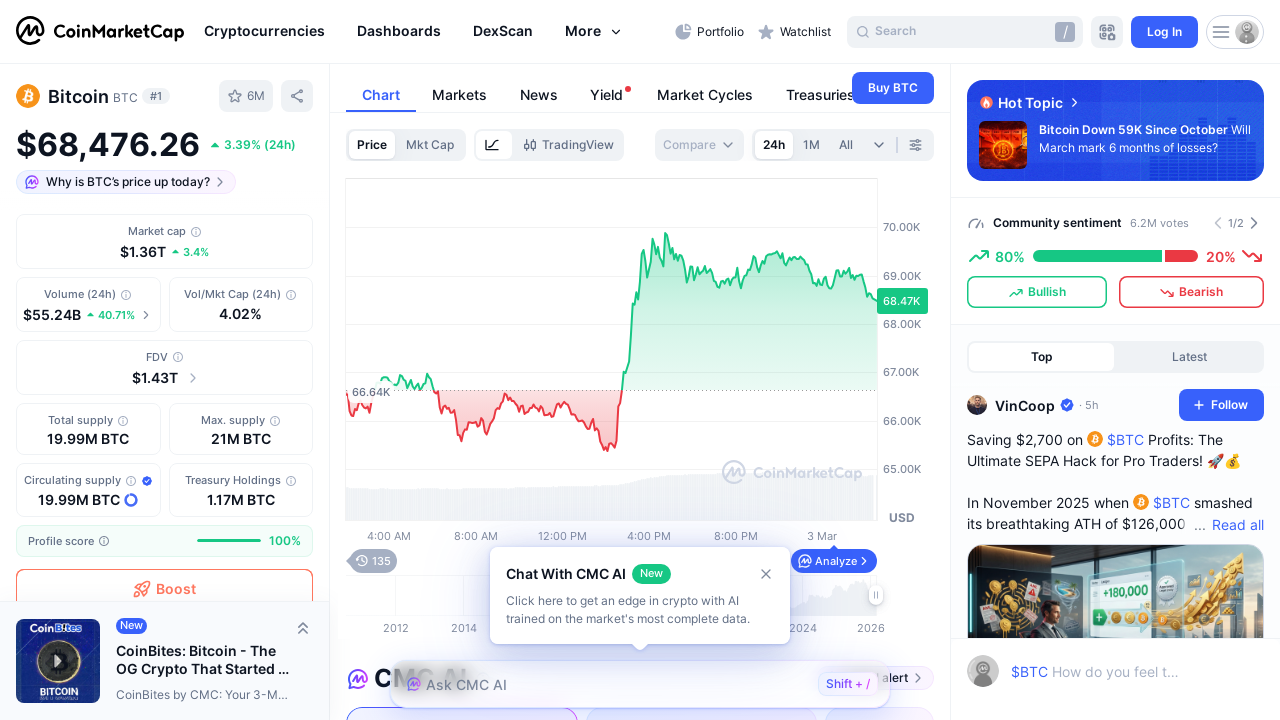

Waited for market cap element to become visible
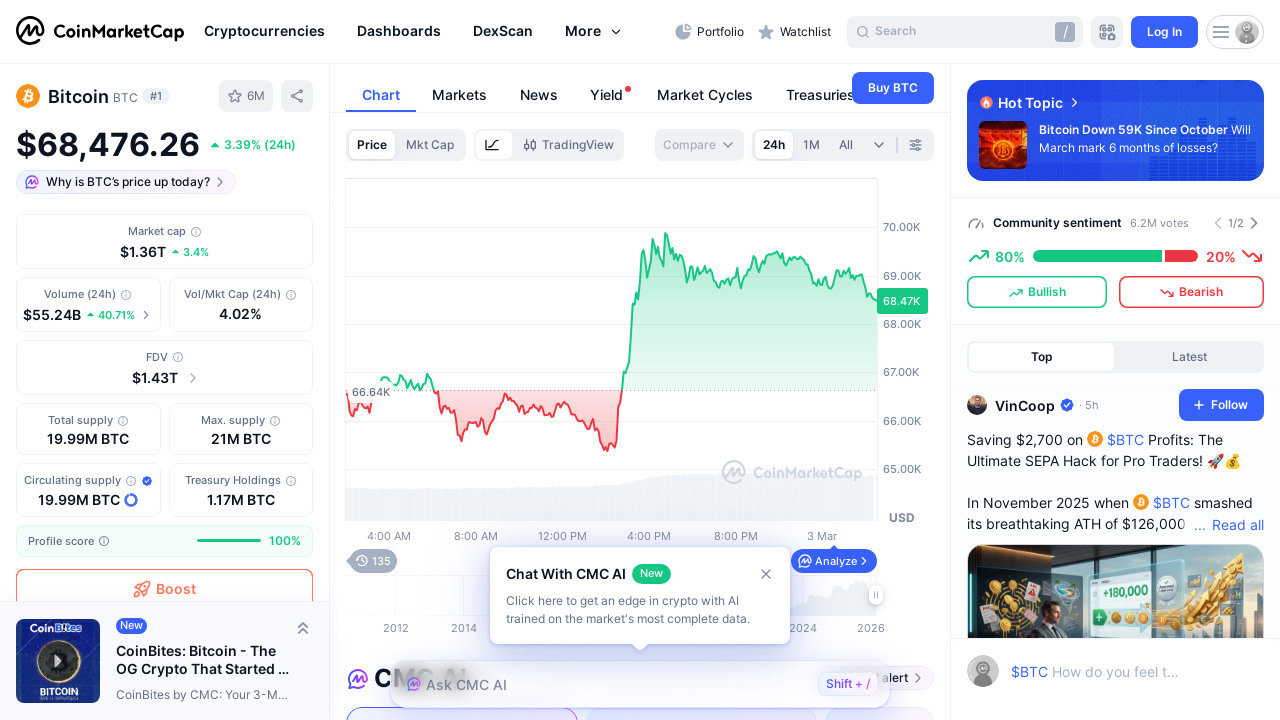

Waited for 24-hour trading volume element to load
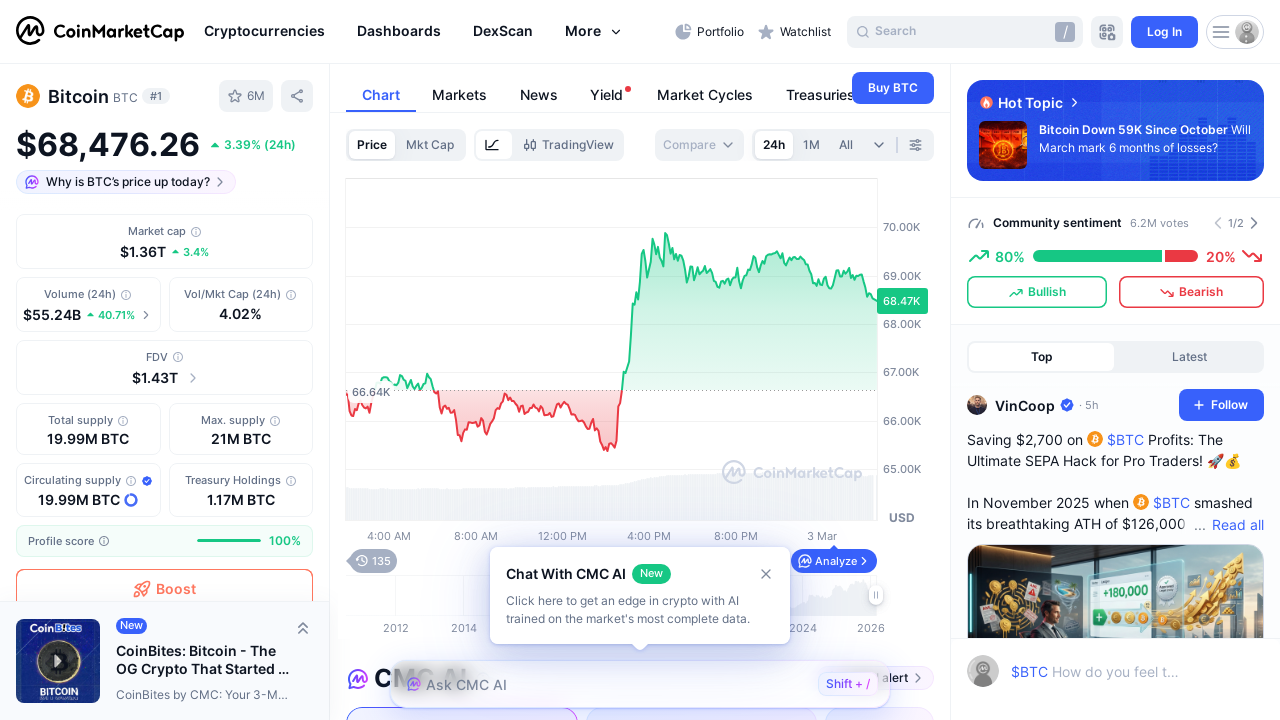

Waited for circulating supply element to load
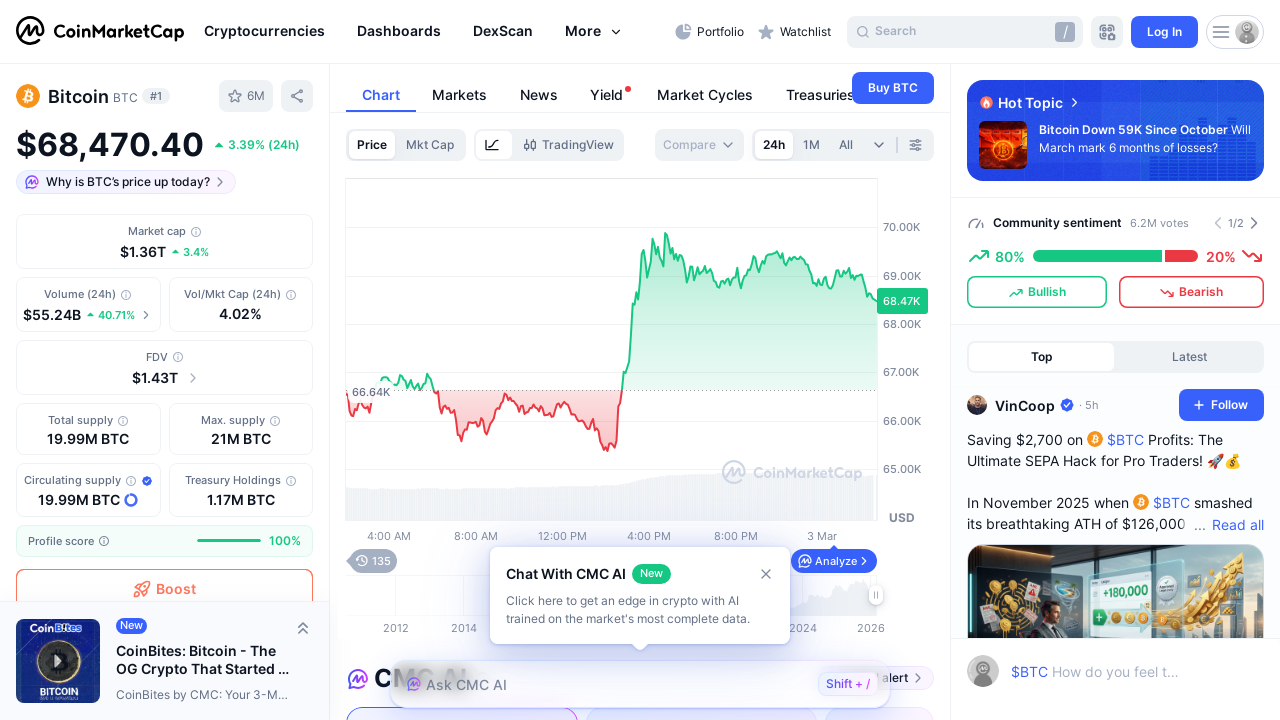

Waited for 24-hour price change element to load
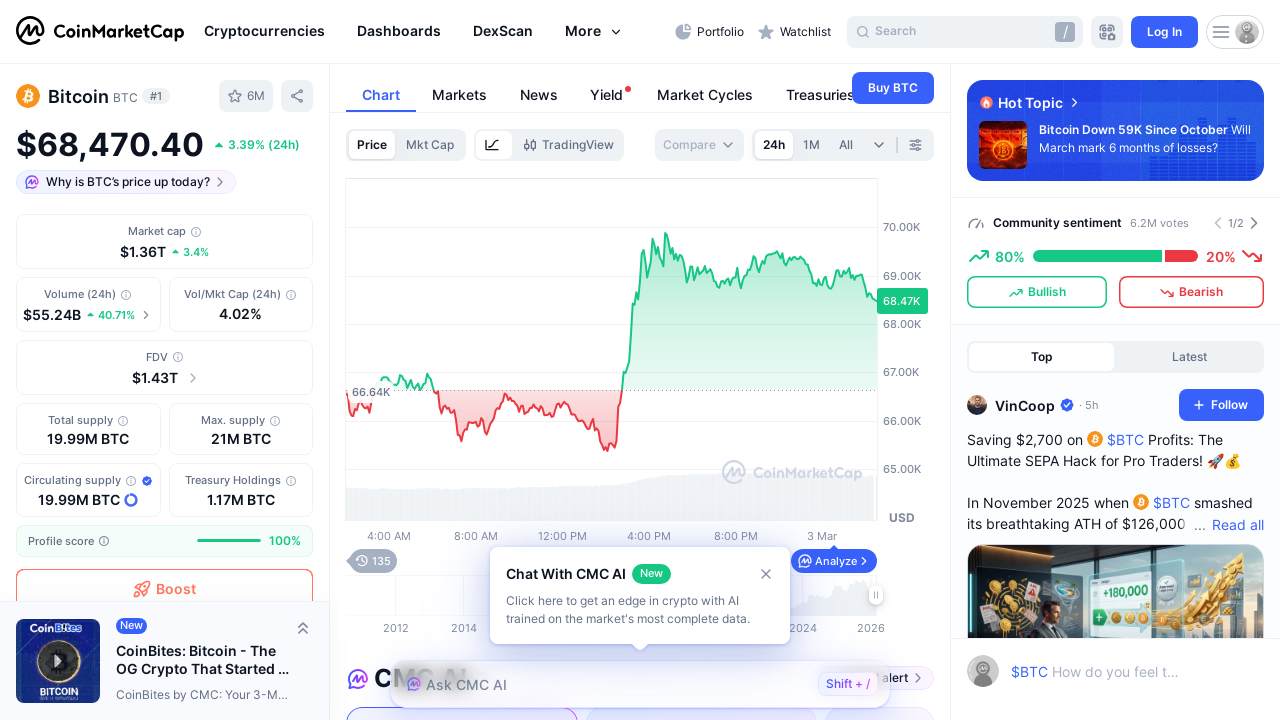

Waited for sentiment indicator elements (bullish/bearish ratio) to load
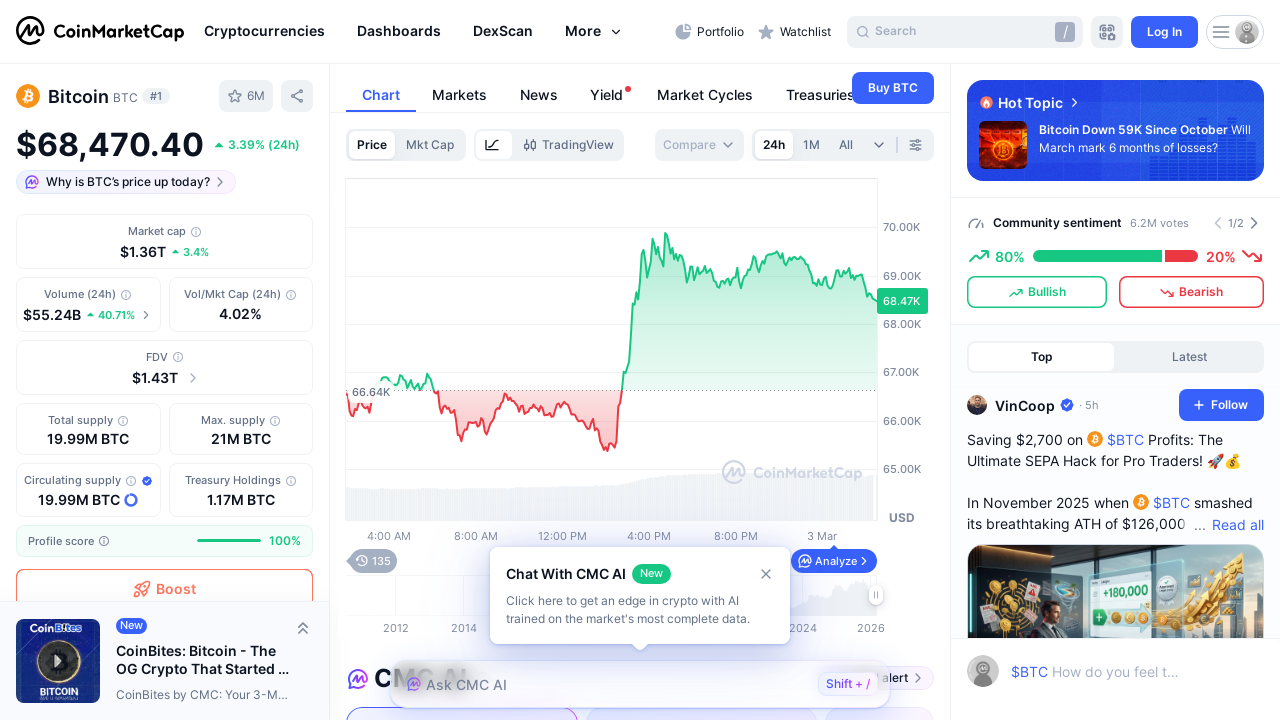

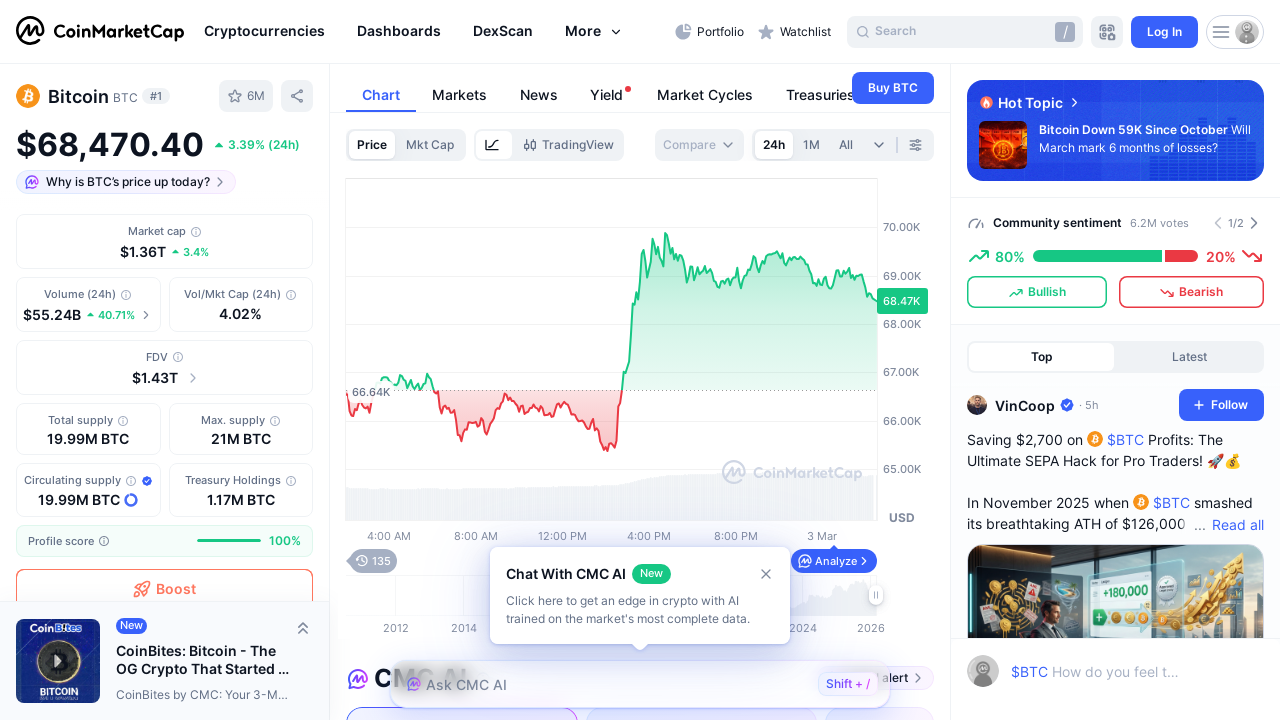